Tests checkbox functionality by navigating to the Checkboxes page, verifying initial checkbox states, toggling both checkboxes, and verifying the states have changed

Starting URL: https://the-internet.herokuapp.com

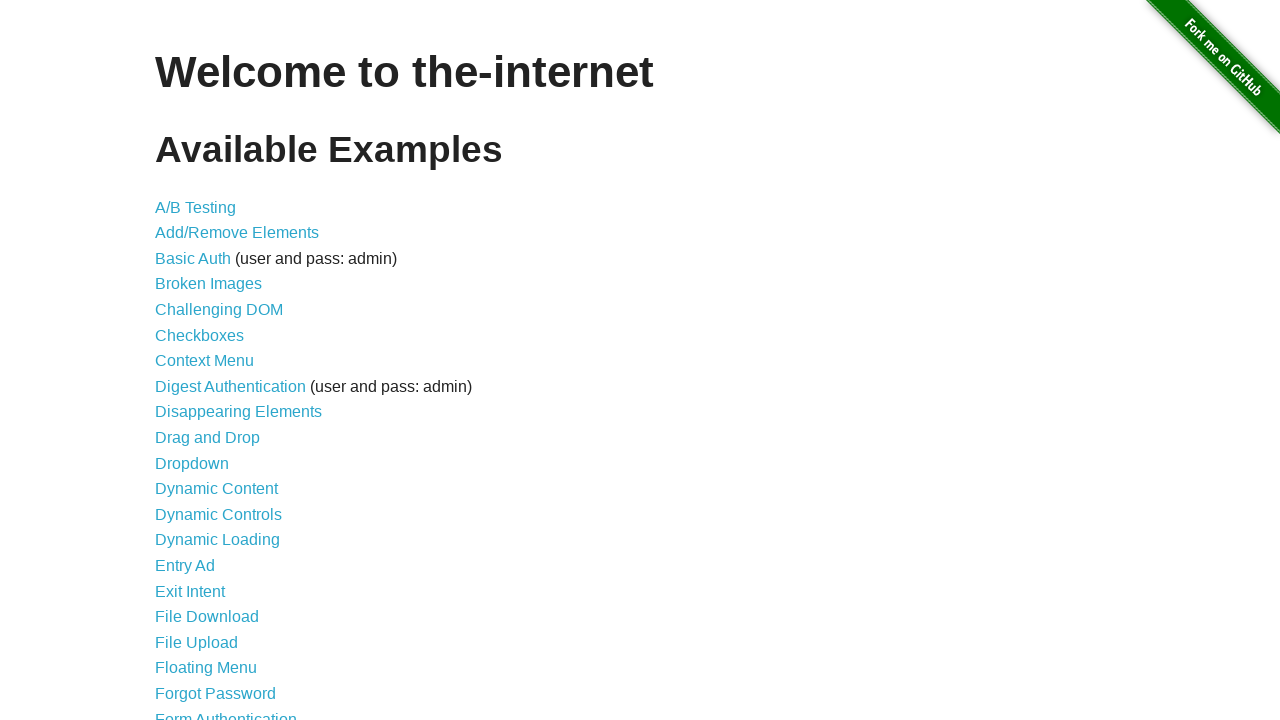

Clicked on Checkboxes link to navigate to Checkboxes page at (200, 335) on text=Checkboxes
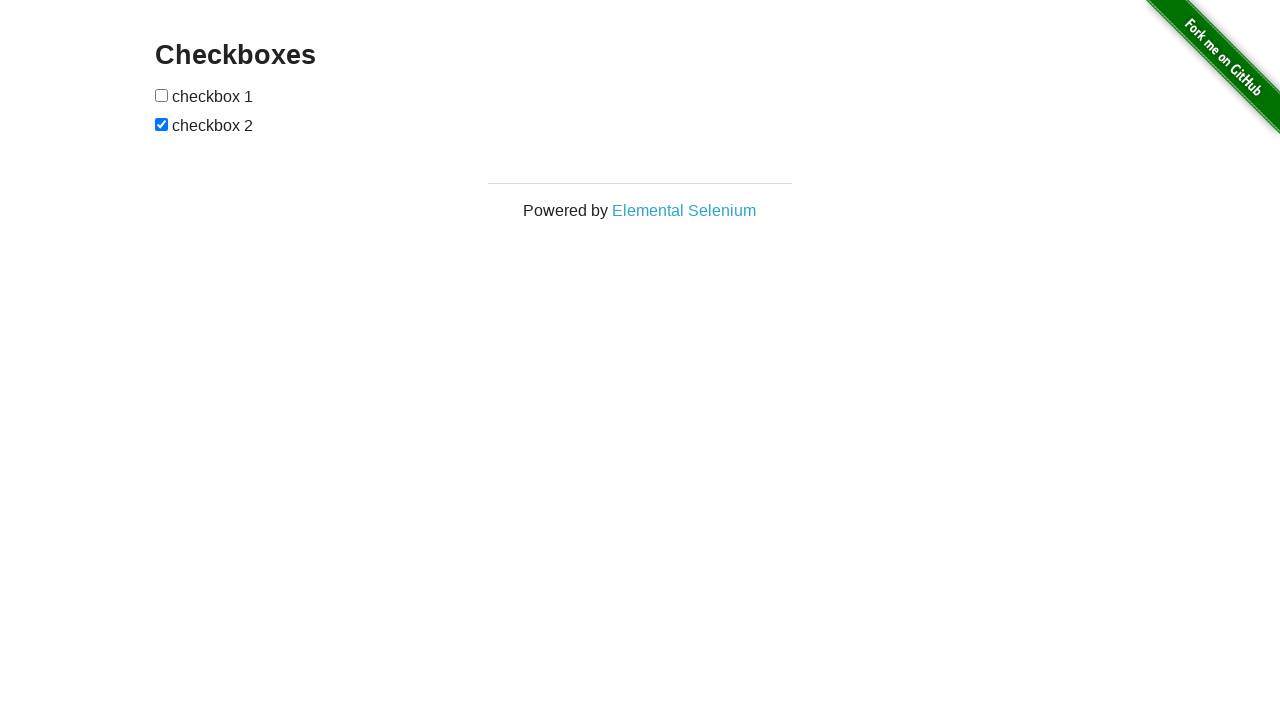

Waited for checkboxes to load on the page
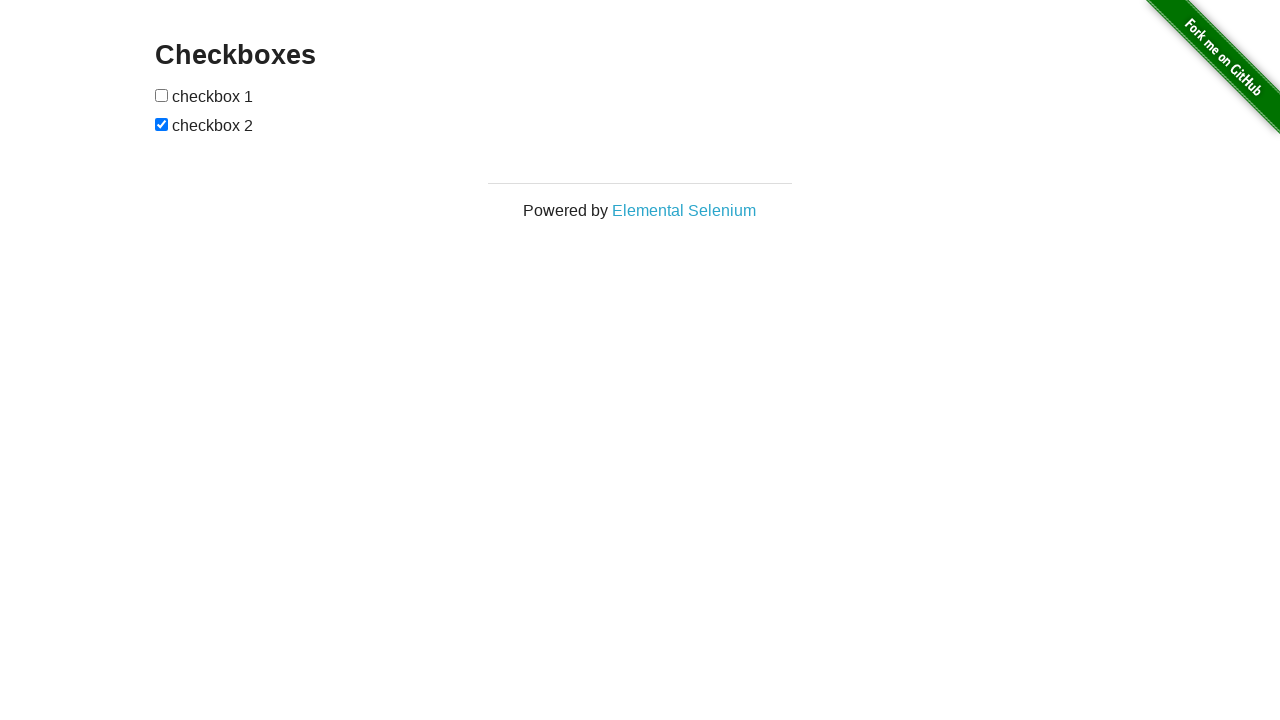

Located both checkboxes on the page
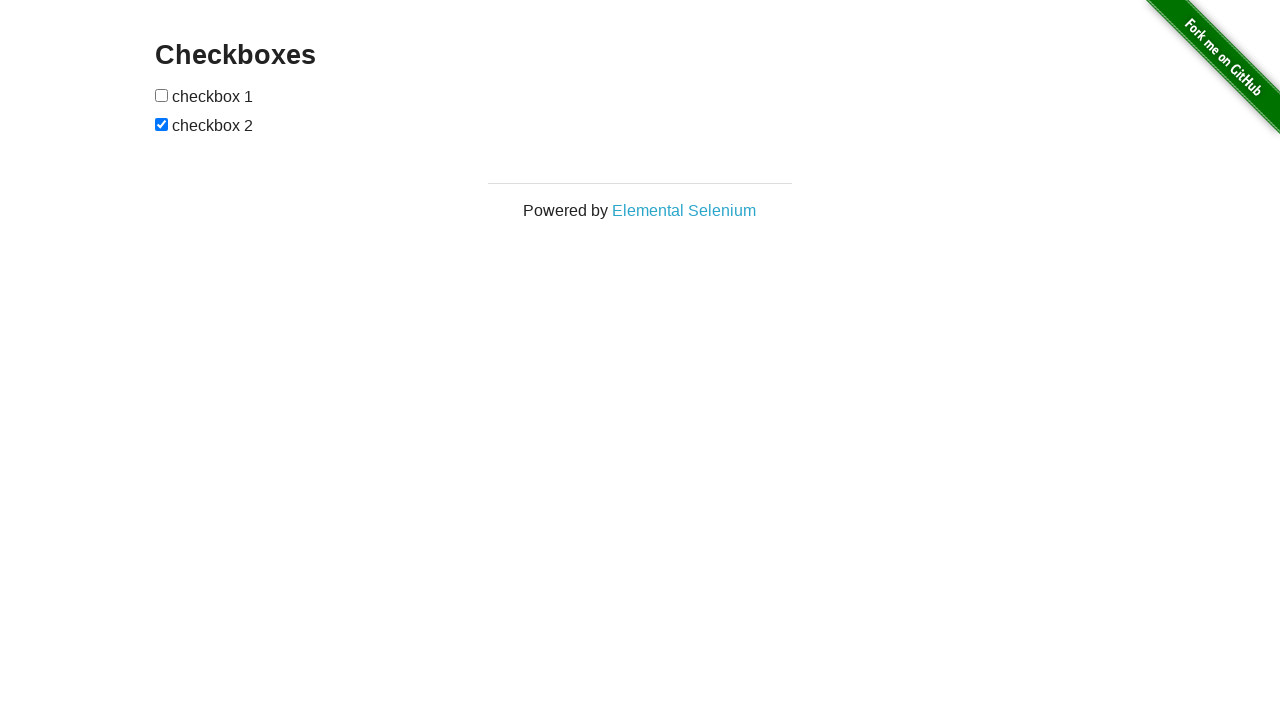

Clicked first checkbox to toggle its state at (162, 95) on input[type='checkbox'] >> nth=0
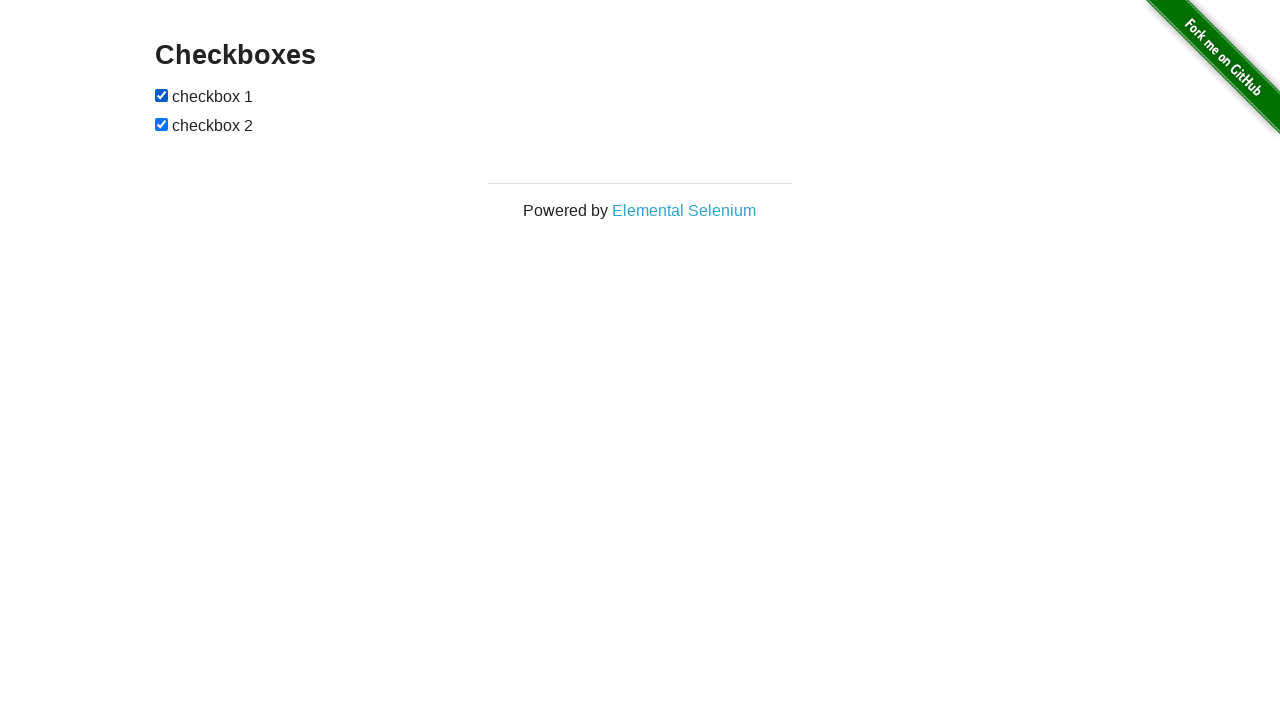

Clicked second checkbox to toggle its state at (162, 124) on input[type='checkbox'] >> nth=1
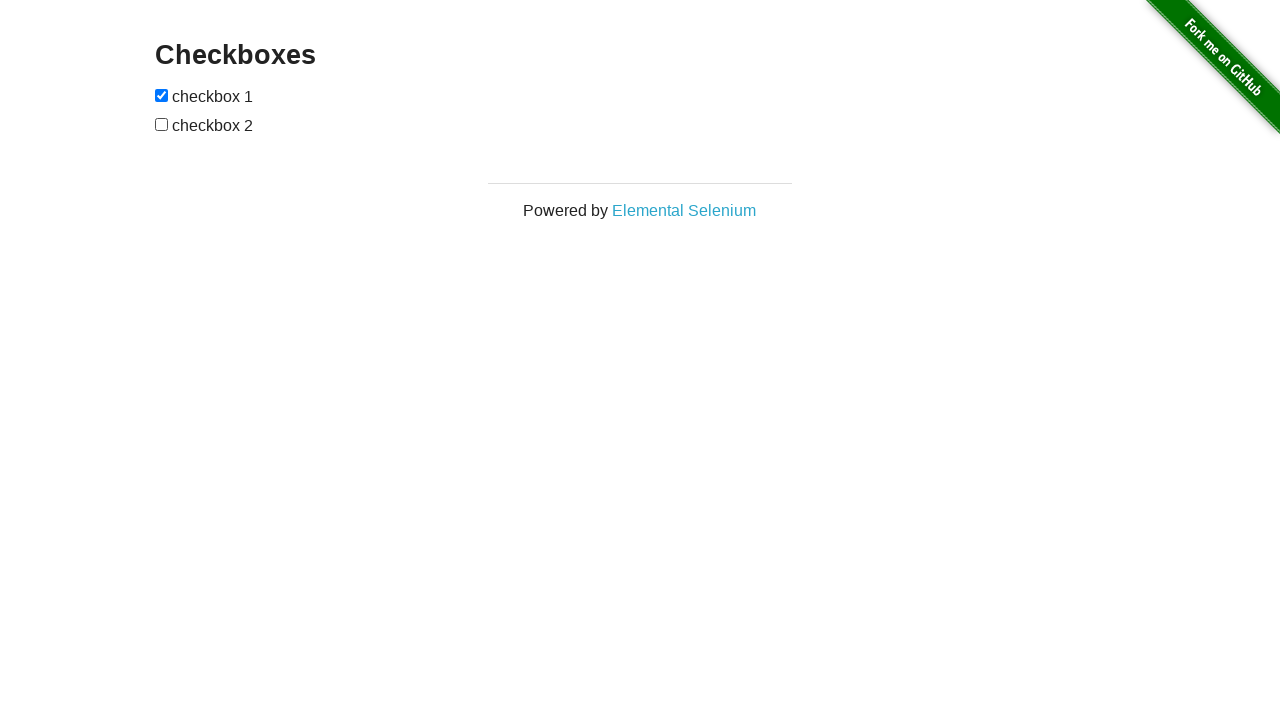

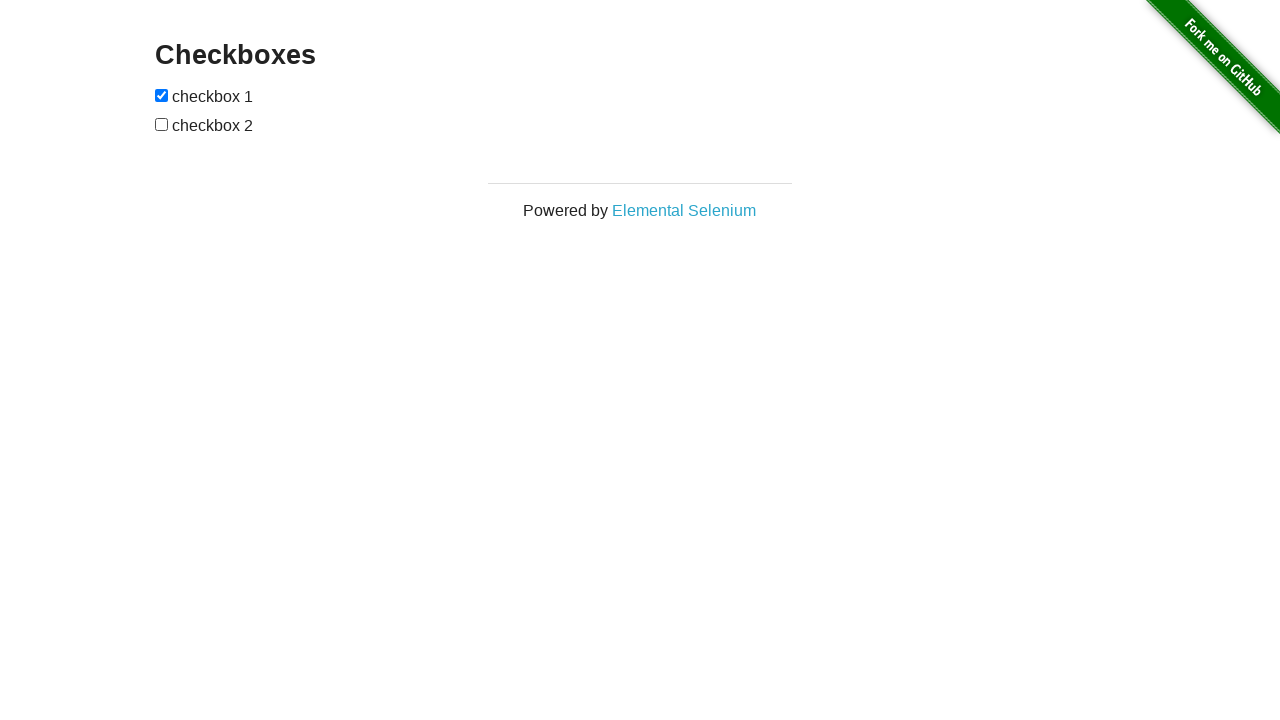